Tests that the project page displays correctly by scrolling to the artist section and verifying a swarm chart is visible.

Starting URL: https://rushlet.github.io/ci301_data-vis/website/project.html

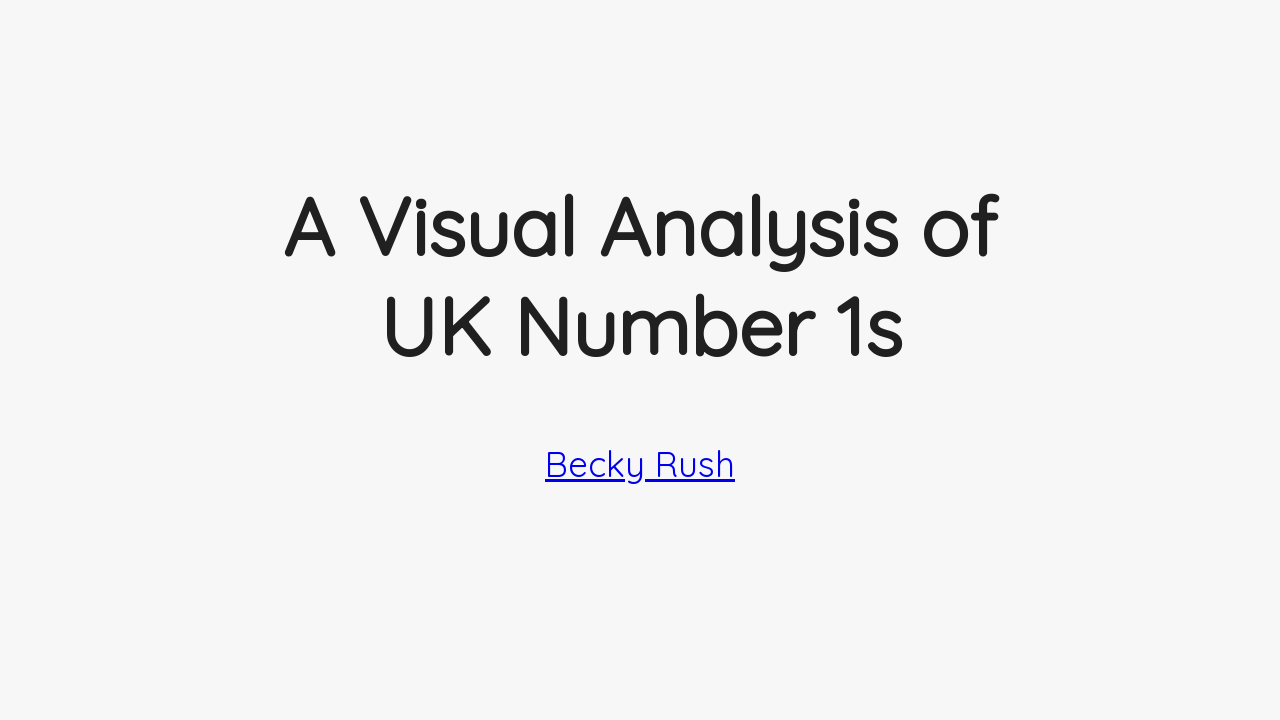

Scrolled to artist section
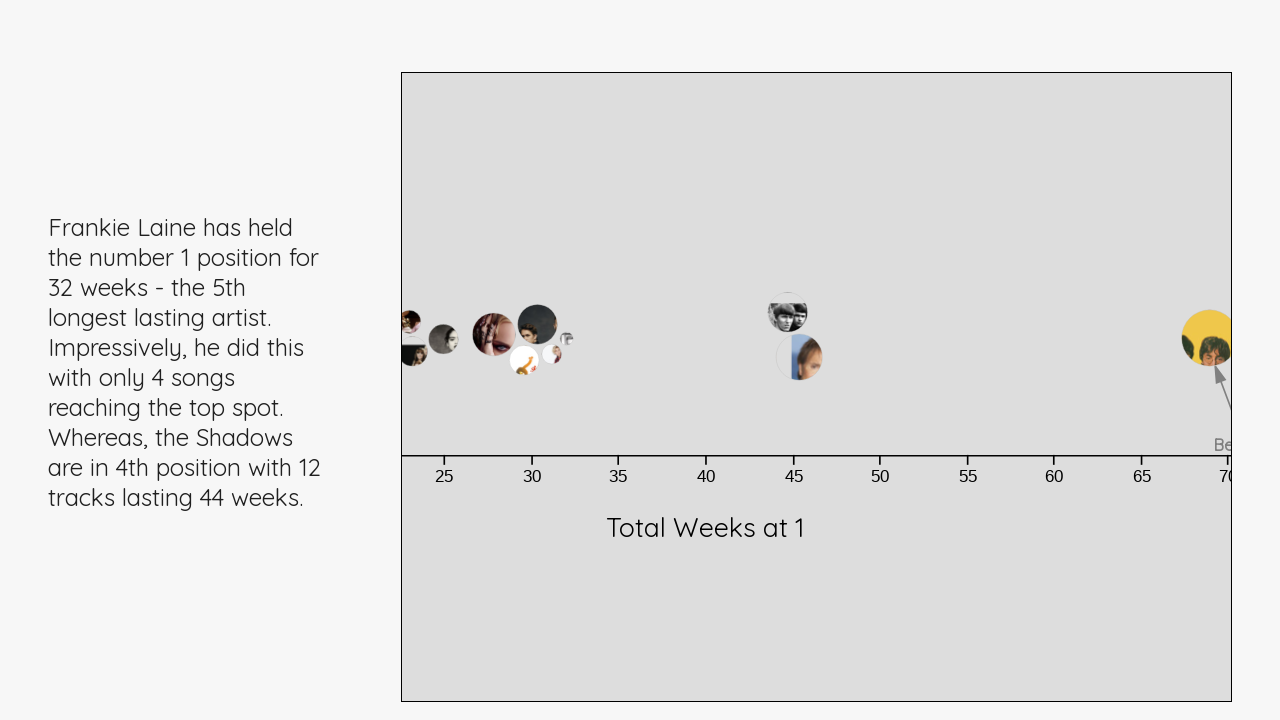

Scrolled to swarm chart
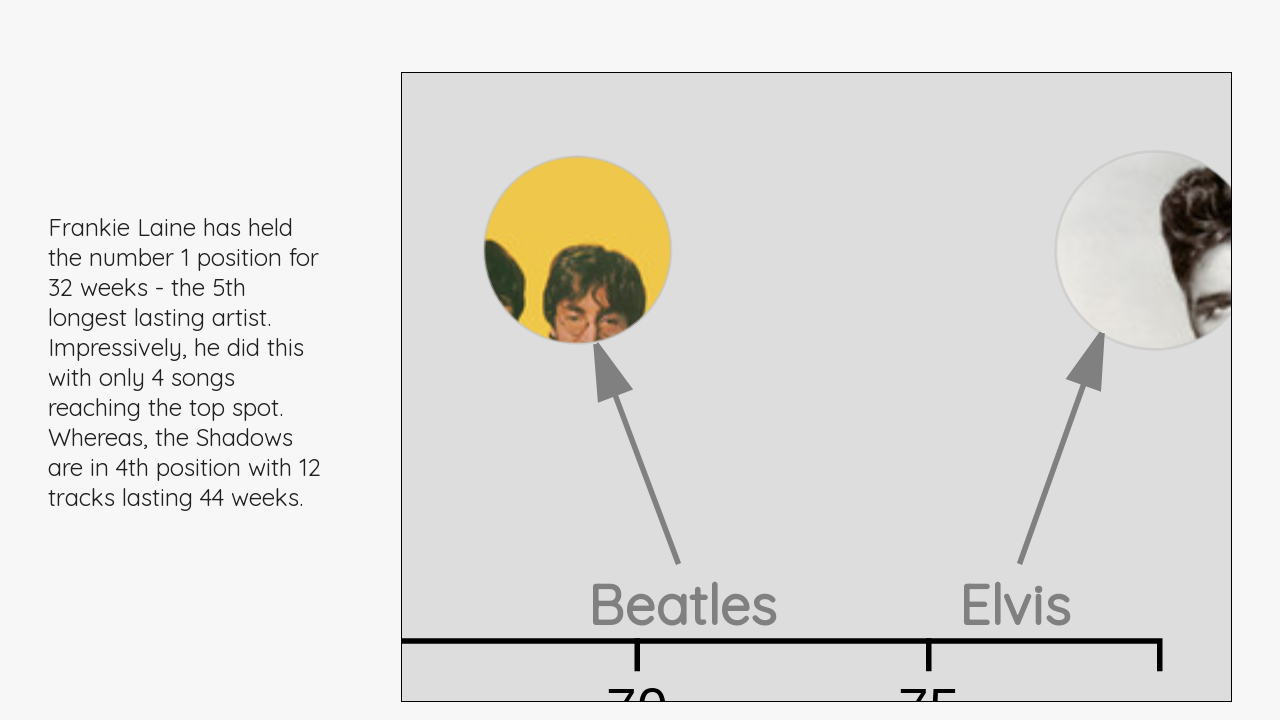

Verified swarm chart is visible
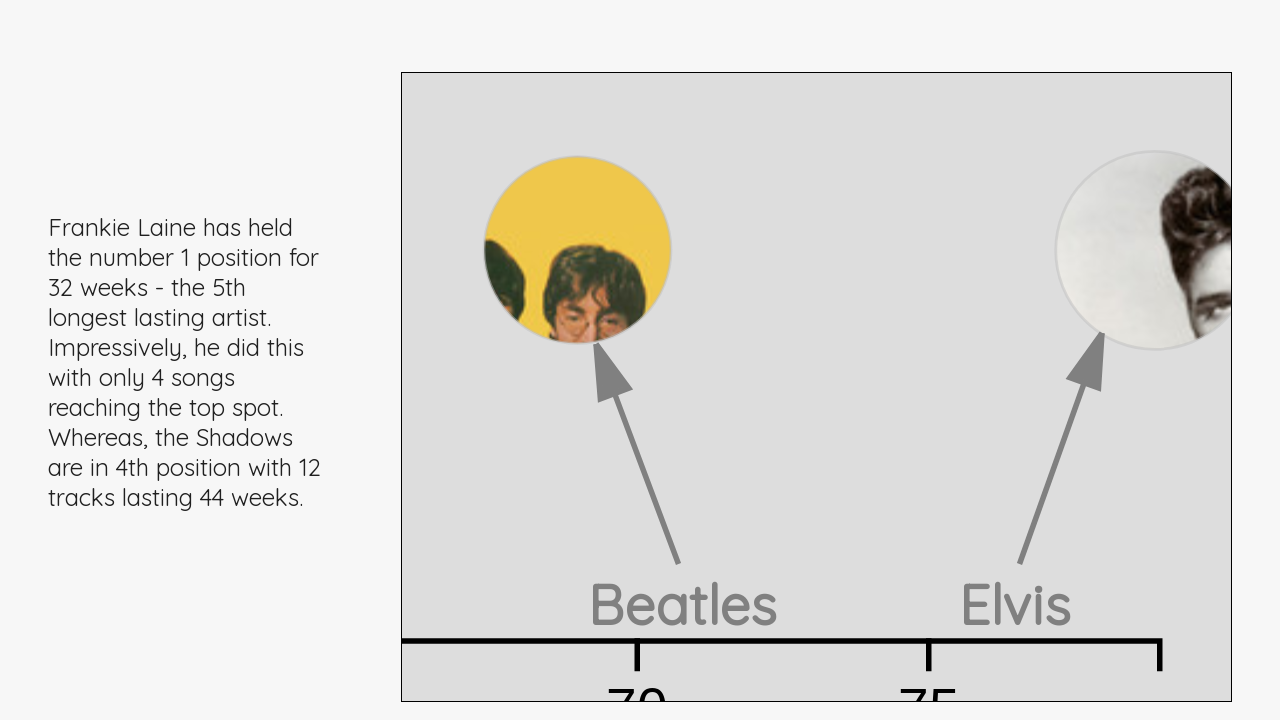

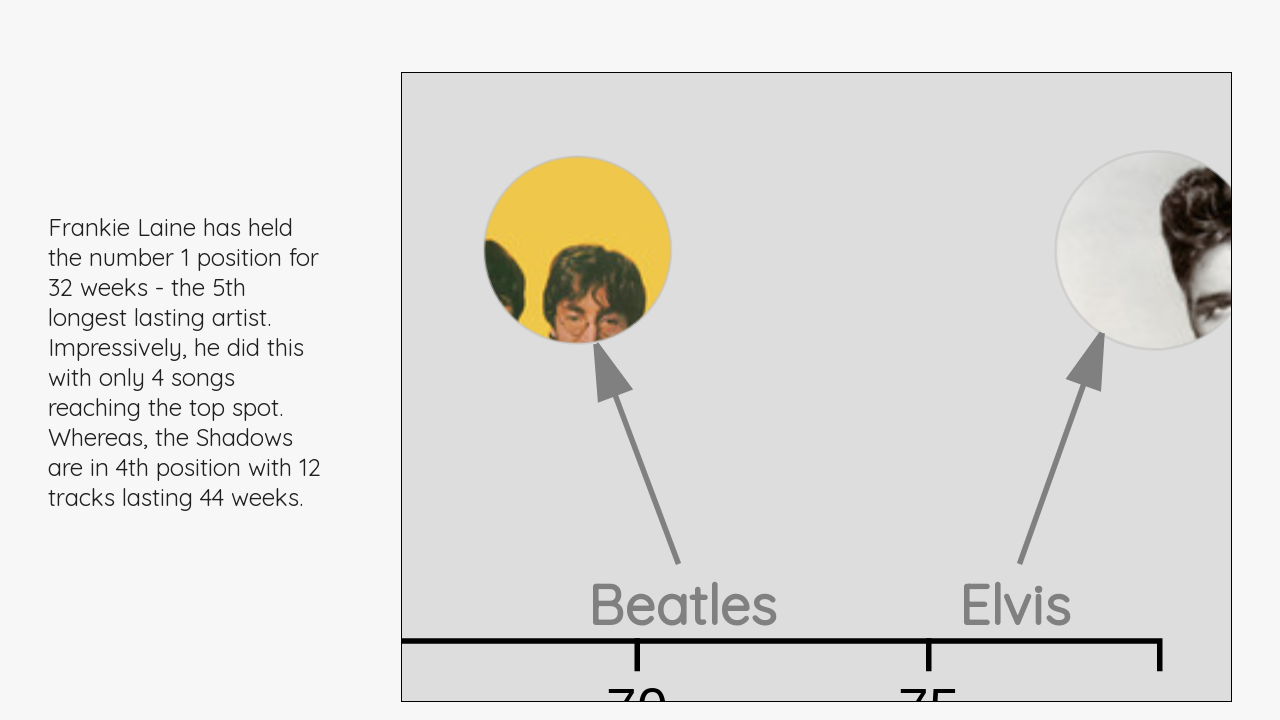